Tests link navigation by counting links on the page, focusing on footer links, and opening first column footer links in new tabs to verify they work

Starting URL: http://qaclickacademy.com/practice.php

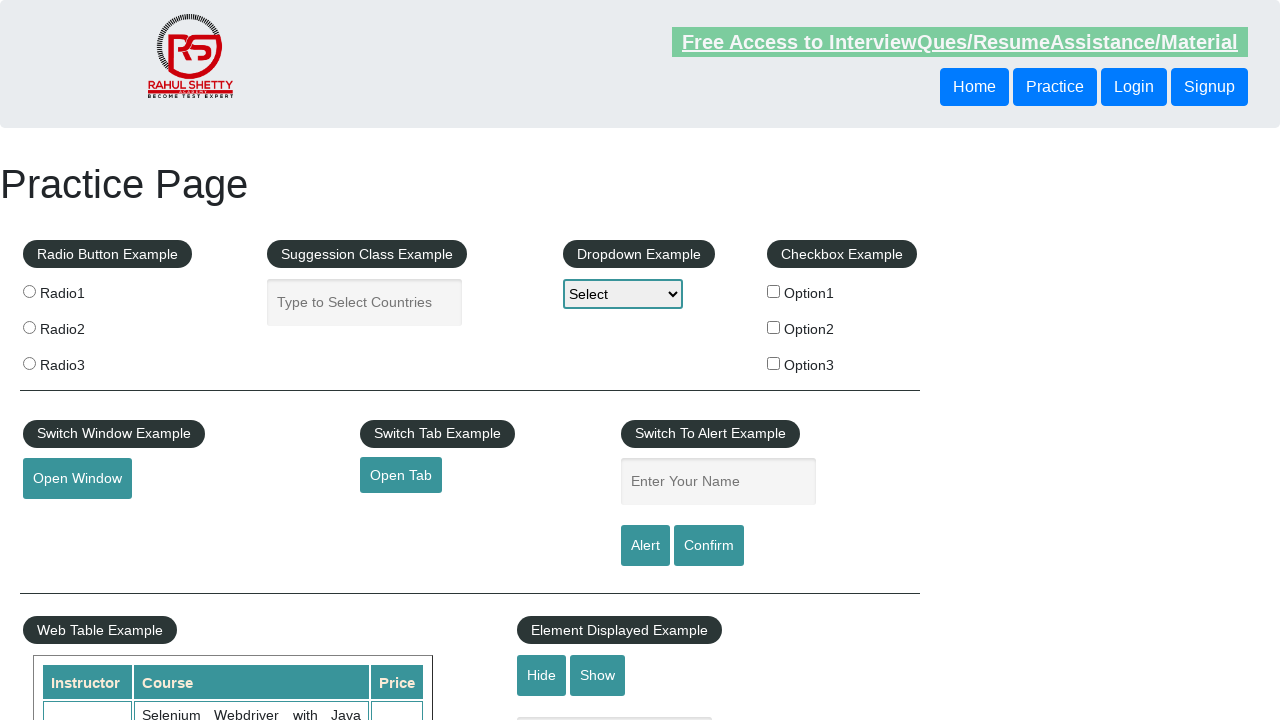

Located all links on page - found 27 total links
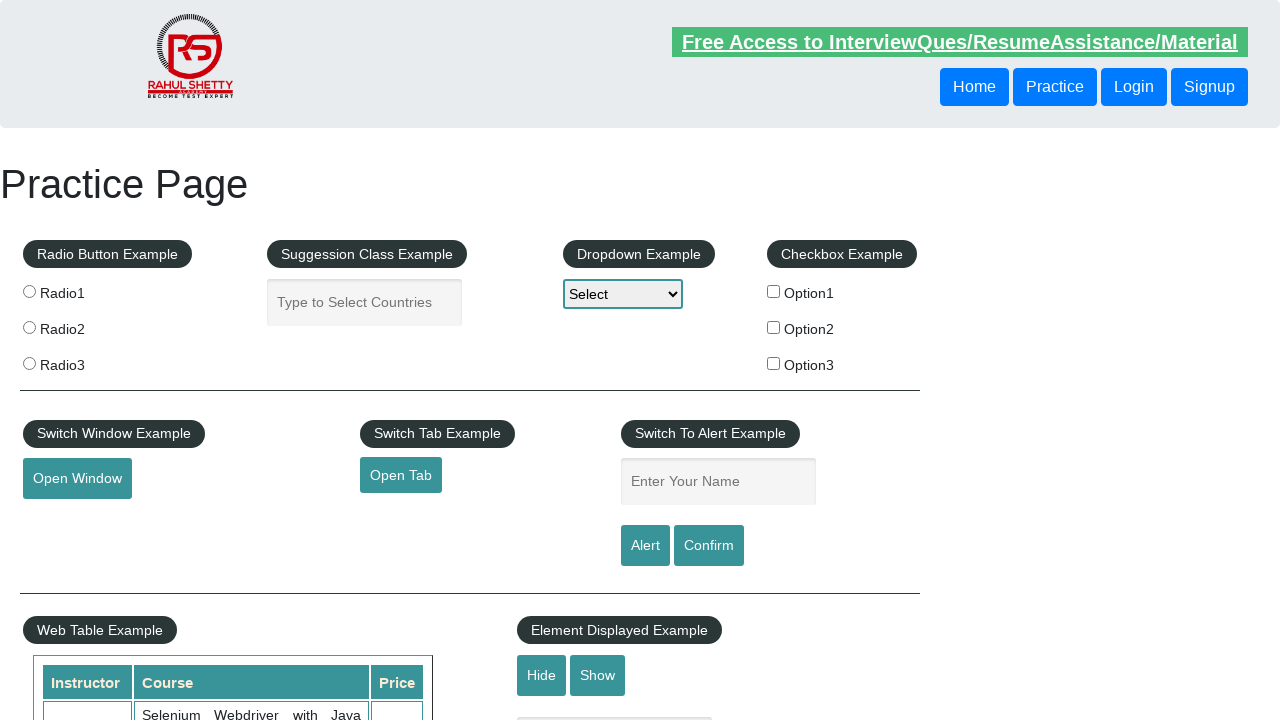

Located footer section with ID 'gf-BIG'
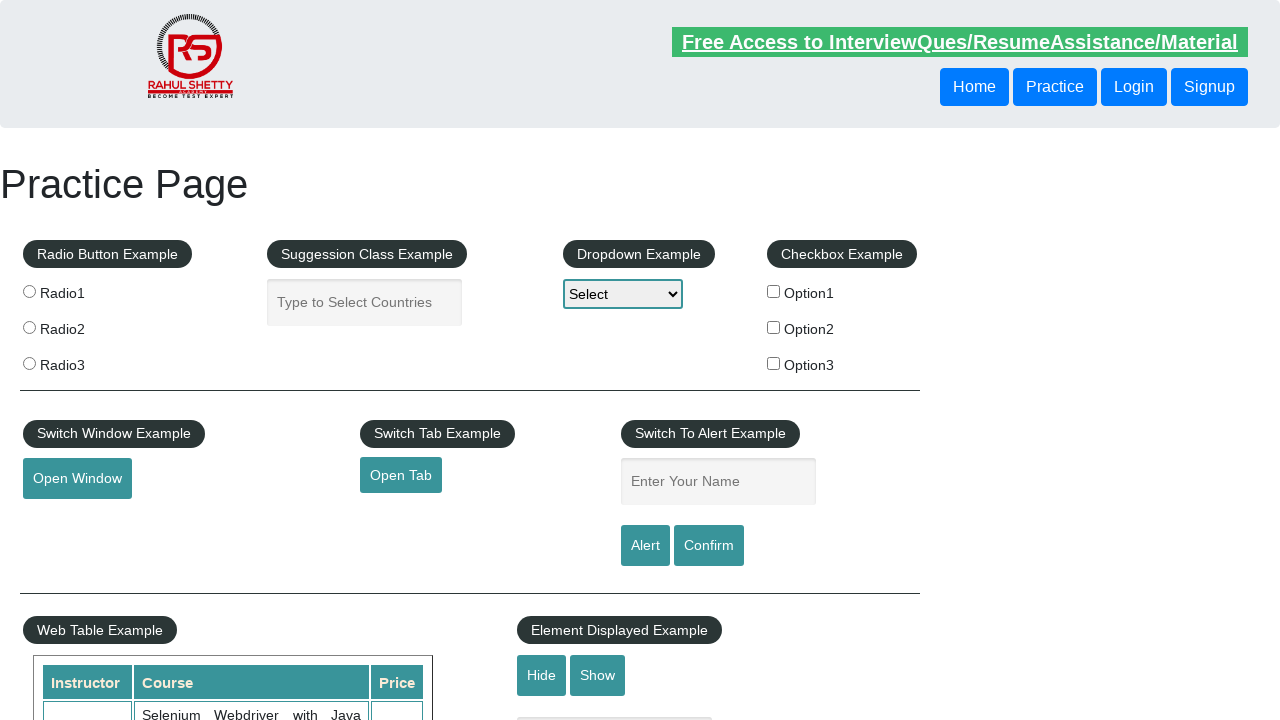

Located footer links - found 20 links in footer
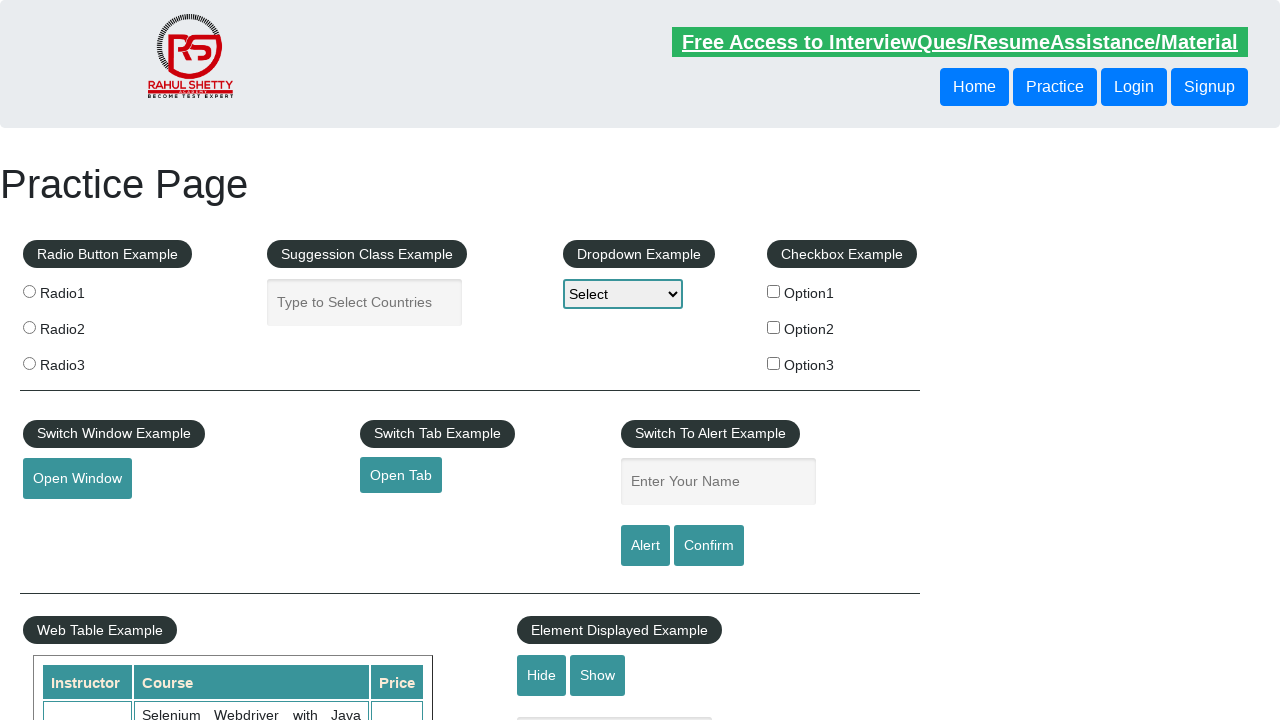

Located first column of footer table
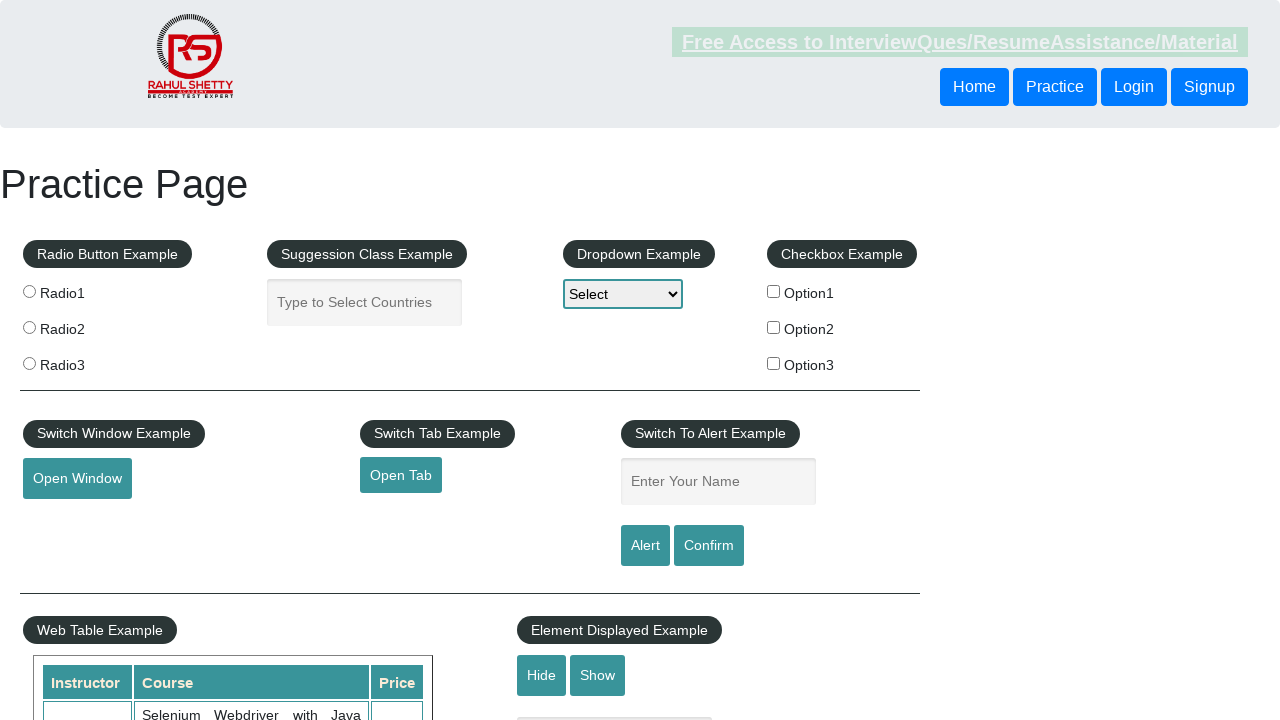

Located first column links - found 5 links
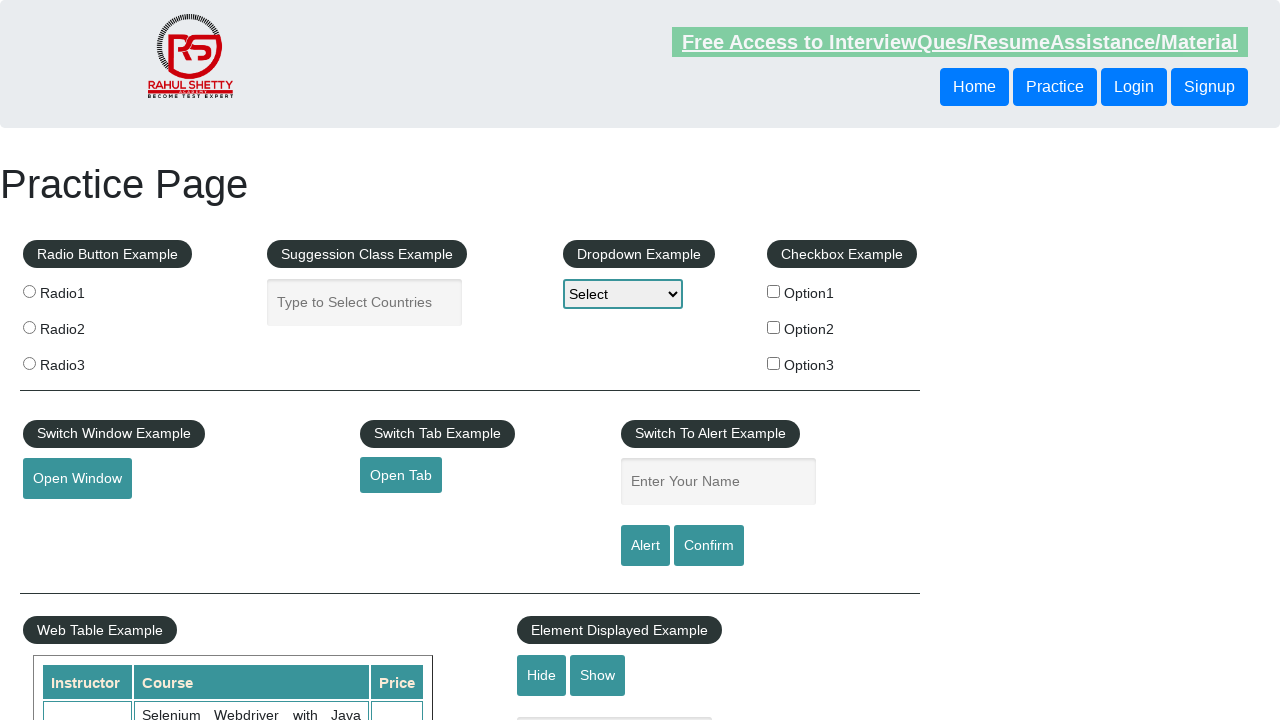

Retrieved href attribute from first column link 1
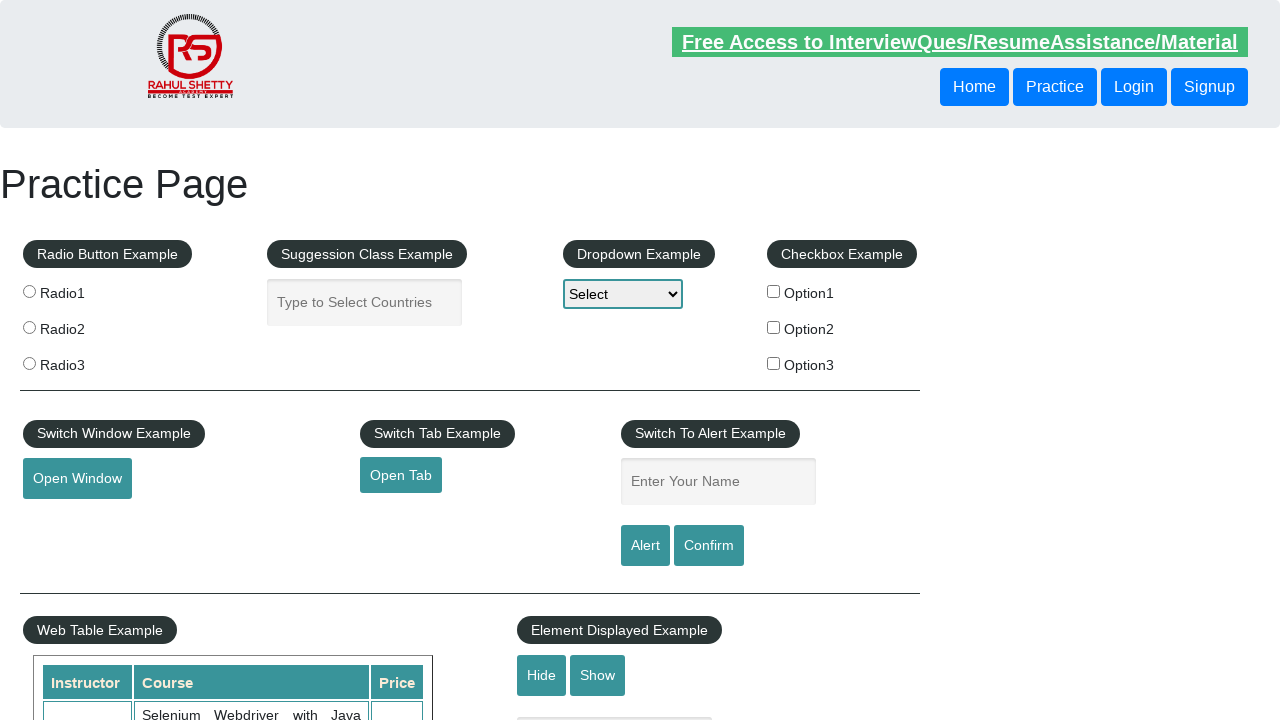

Navigated to first column link 1: http://www.restapitutorial.com/
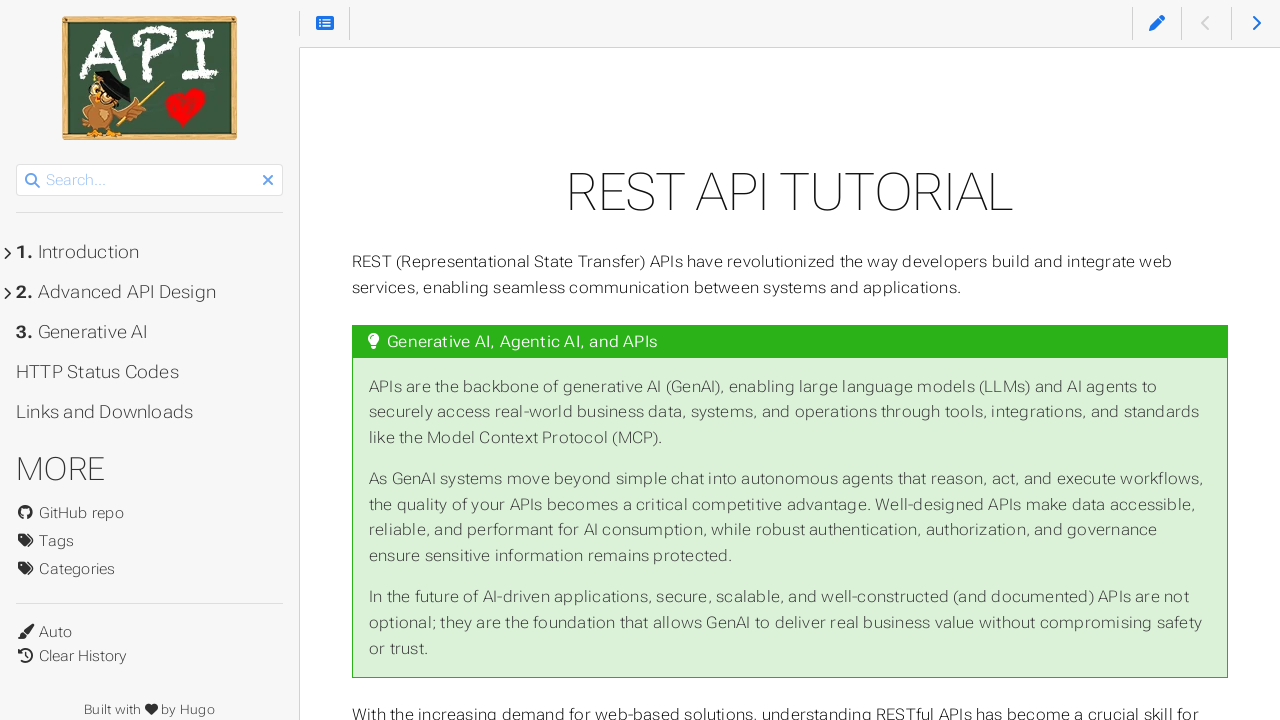

Retrieved page title from opened link: REST API Tutorial
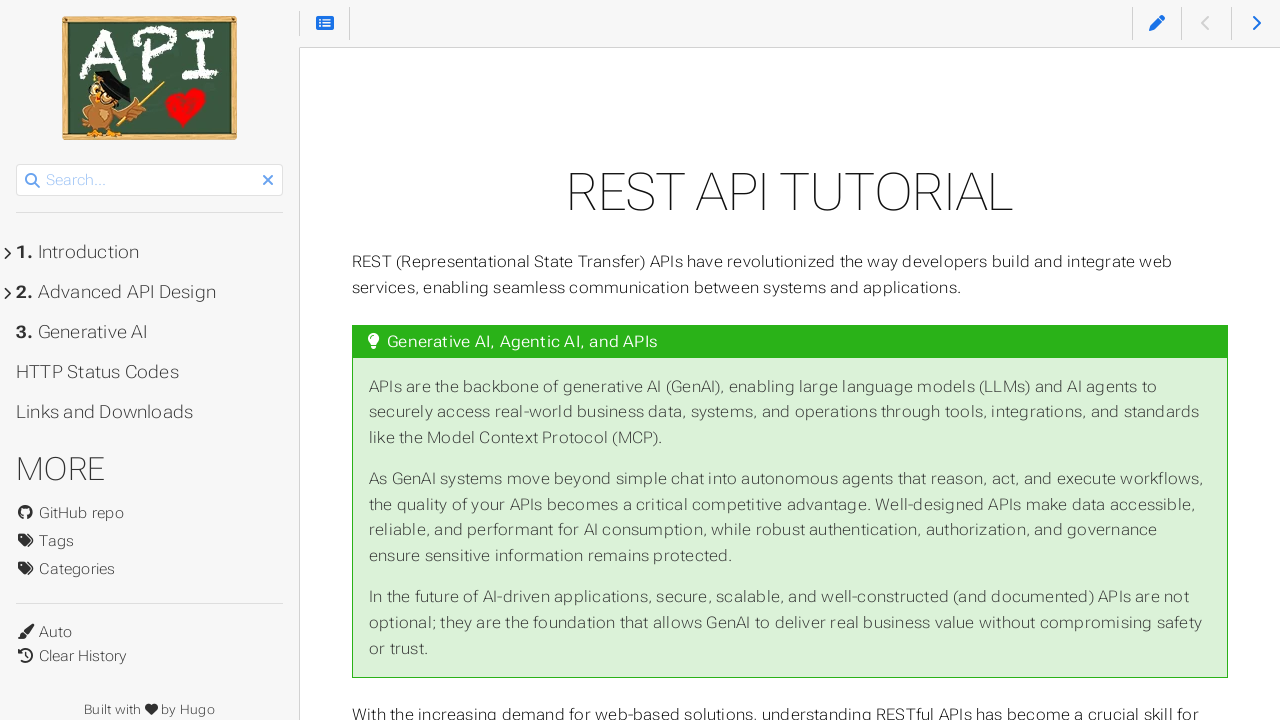

Retrieved href attribute from first column link 2
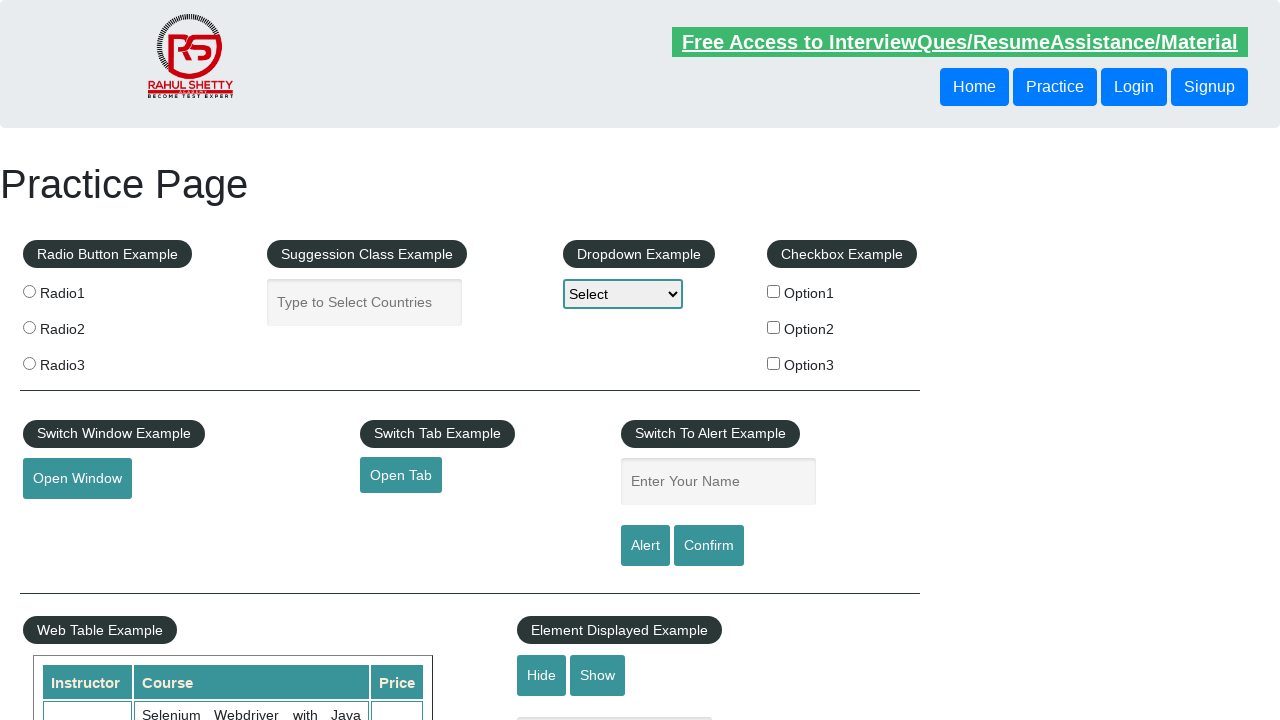

Navigated to first column link 2: https://www.soapui.org/
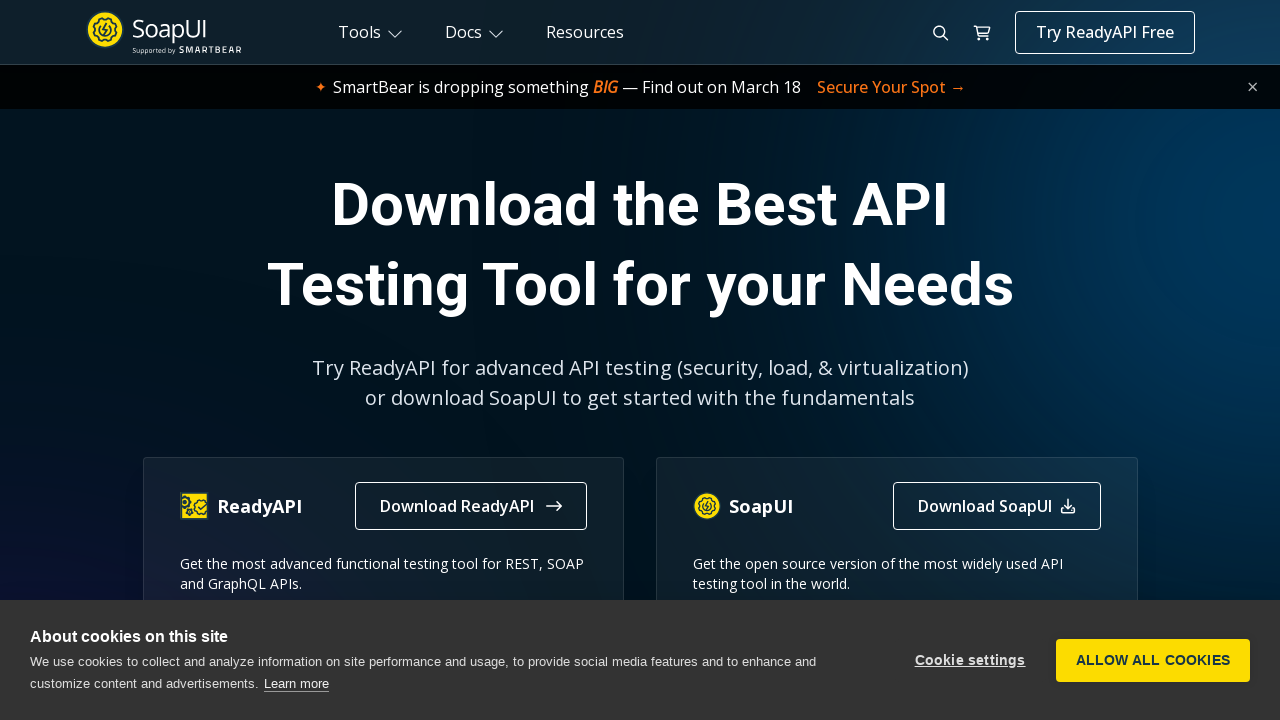

Retrieved page title from opened link: The World’s Most Popular API Testing Tool | SoapUI
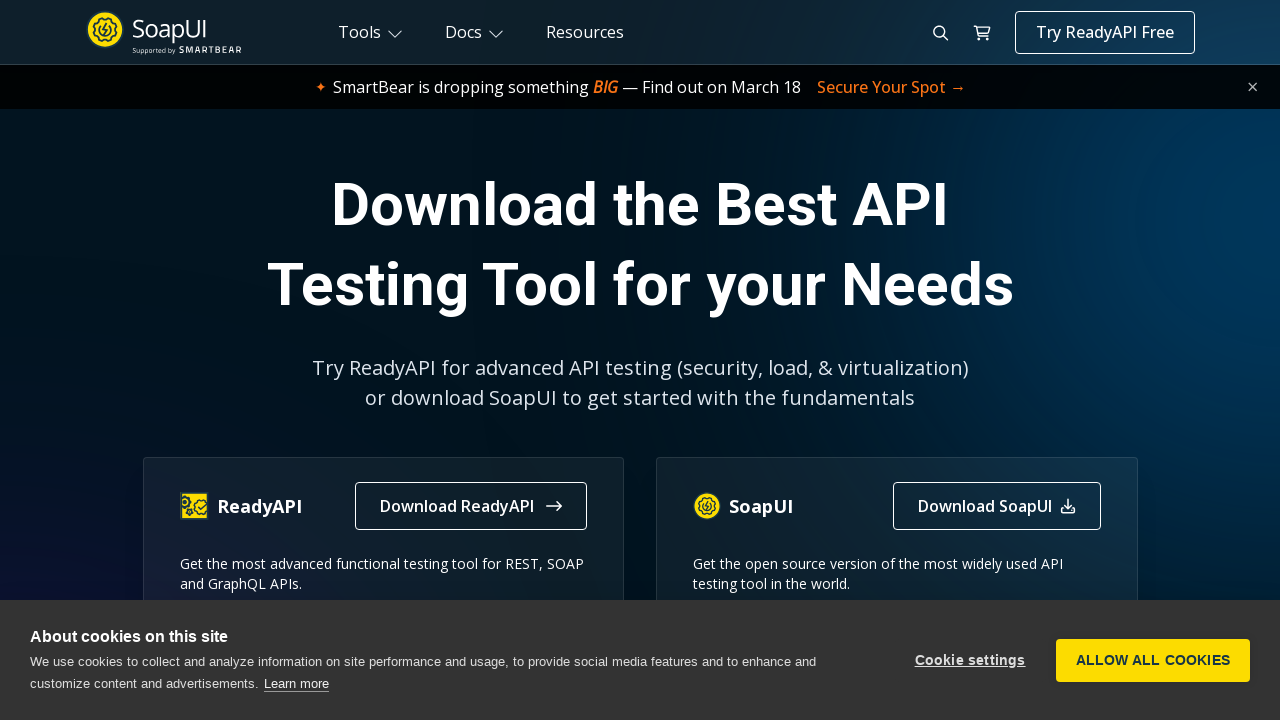

Retrieved href attribute from first column link 3
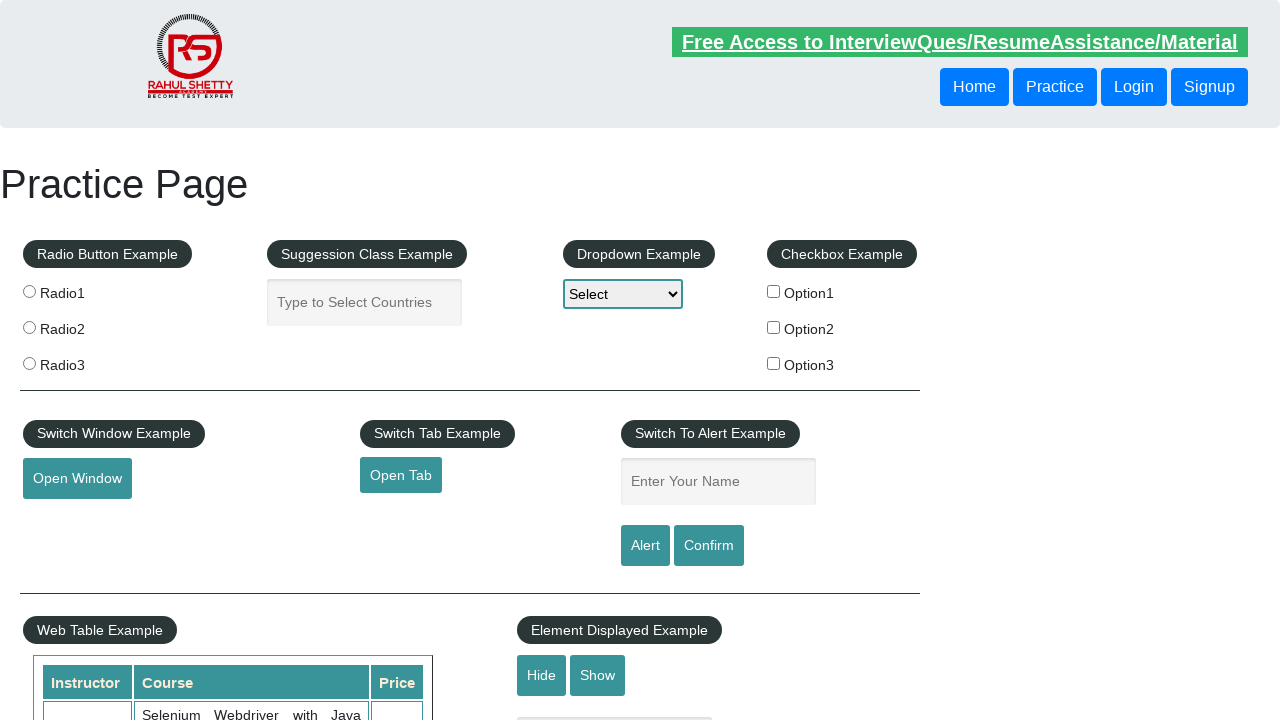

Navigated to first column link 3: https://courses.rahulshettyacademy.com/p/appium-tutorial
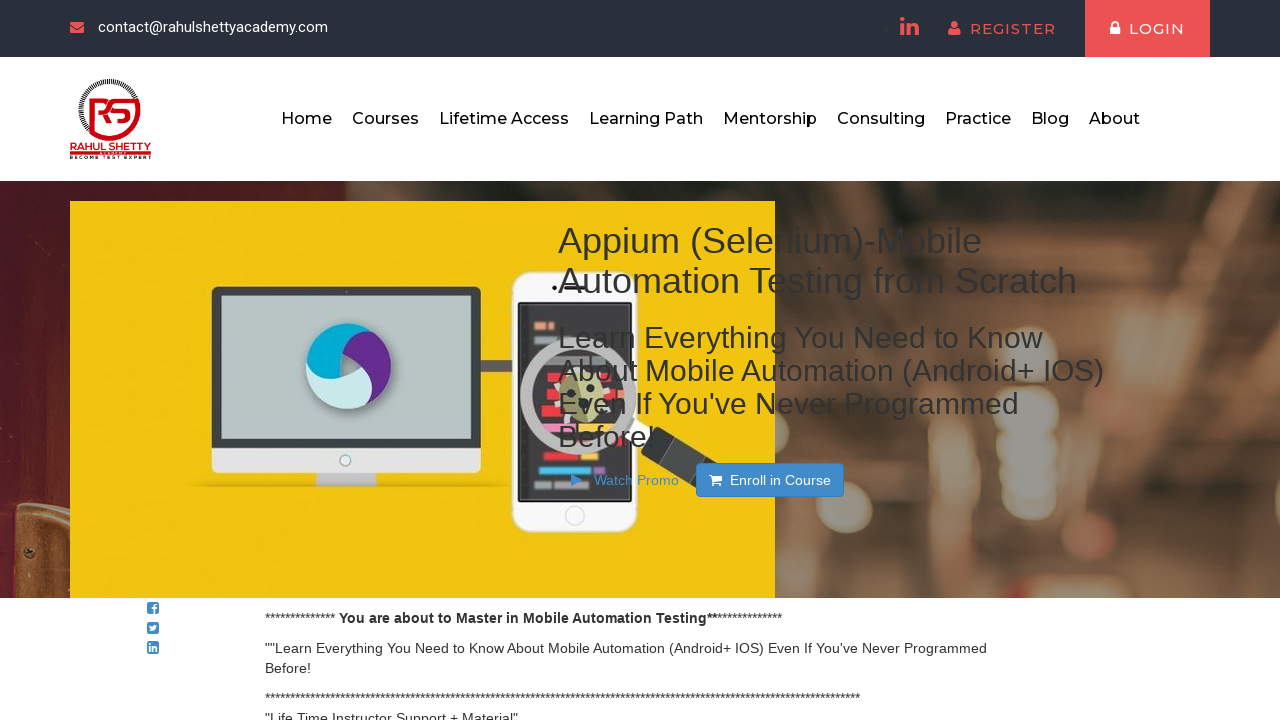

Retrieved page title from opened link: Appium tutorial for Mobile Apps testing | RahulShetty Academy | Rahul
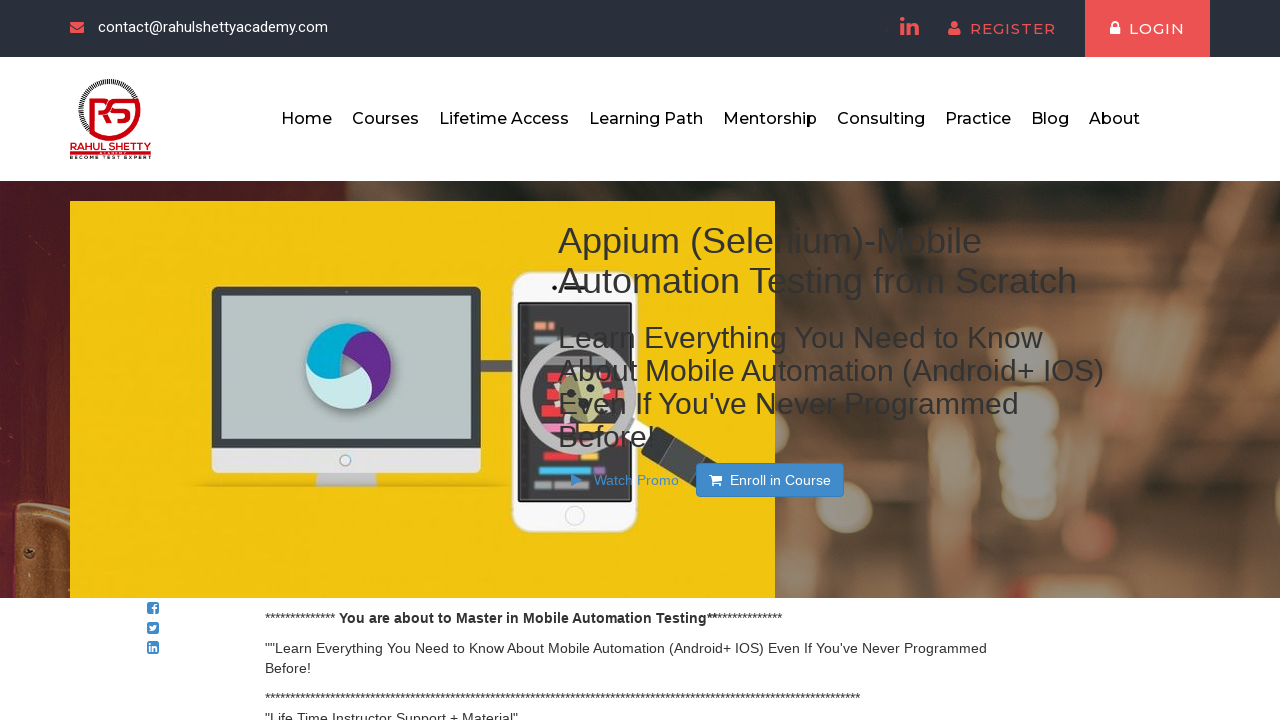

Retrieved href attribute from first column link 4
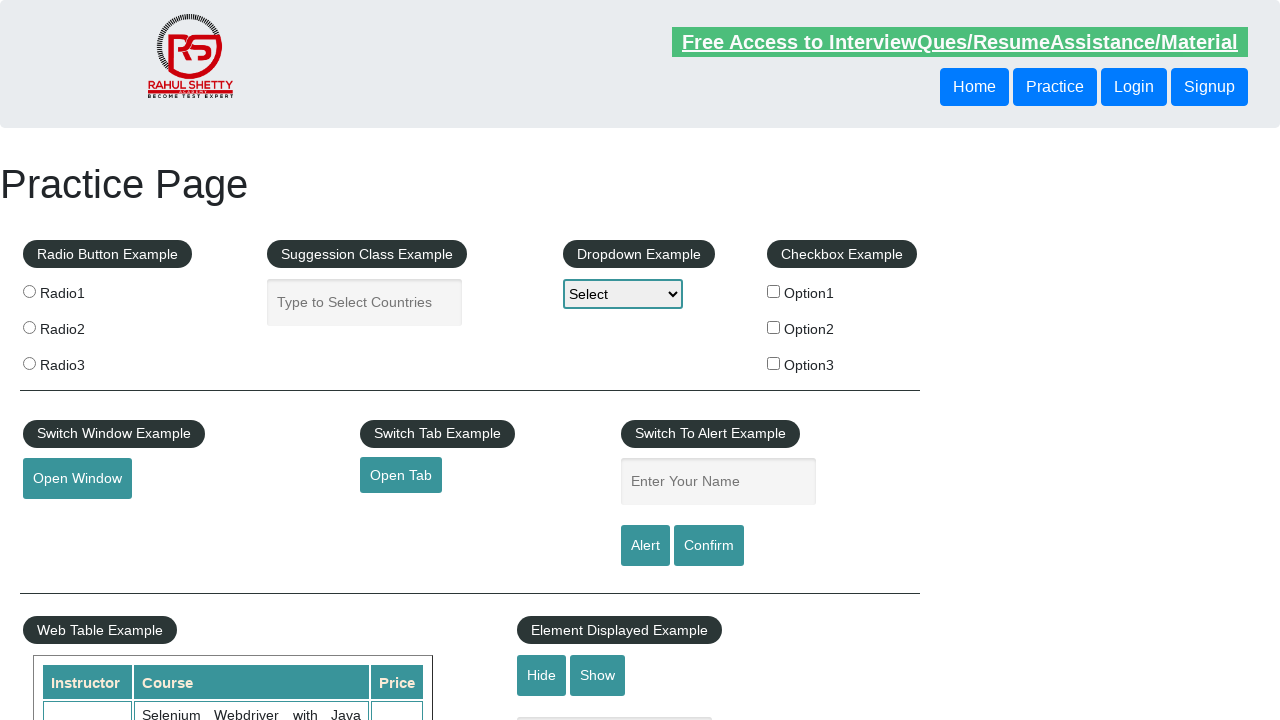

Navigated to first column link 4: https://jmeter.apache.org/
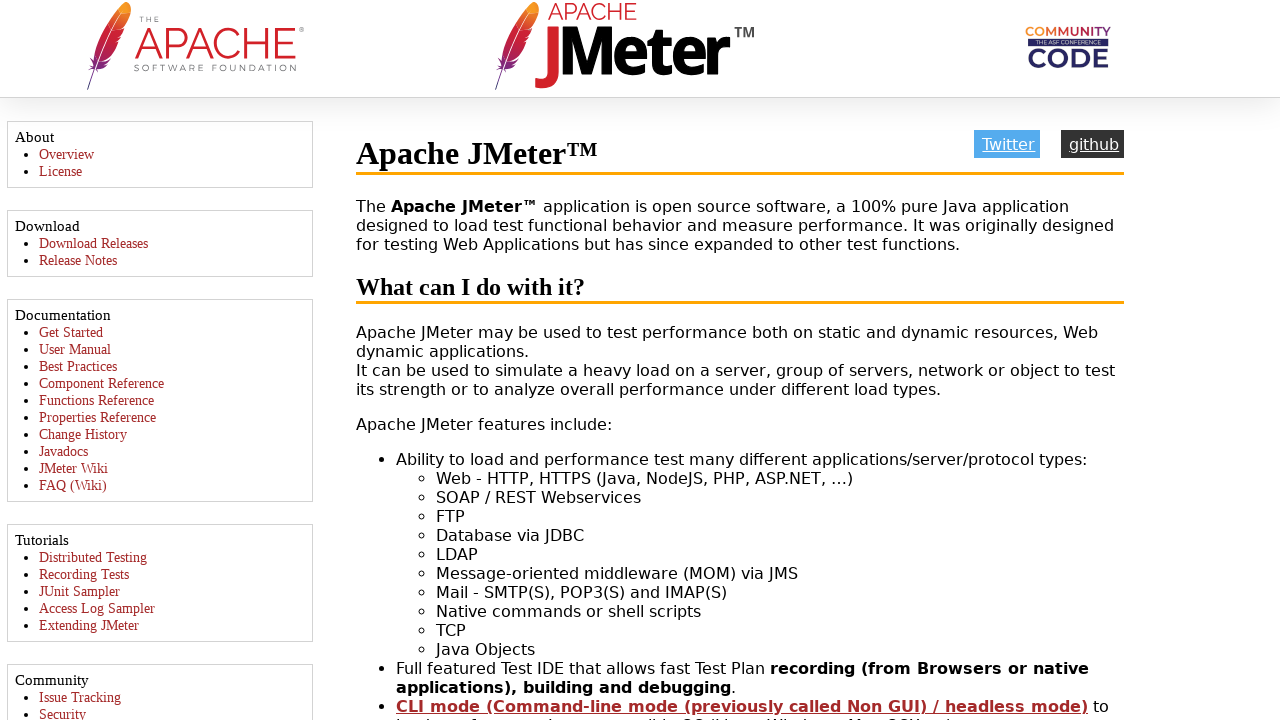

Retrieved page title from opened link: Apache JMeter - Apache JMeter™
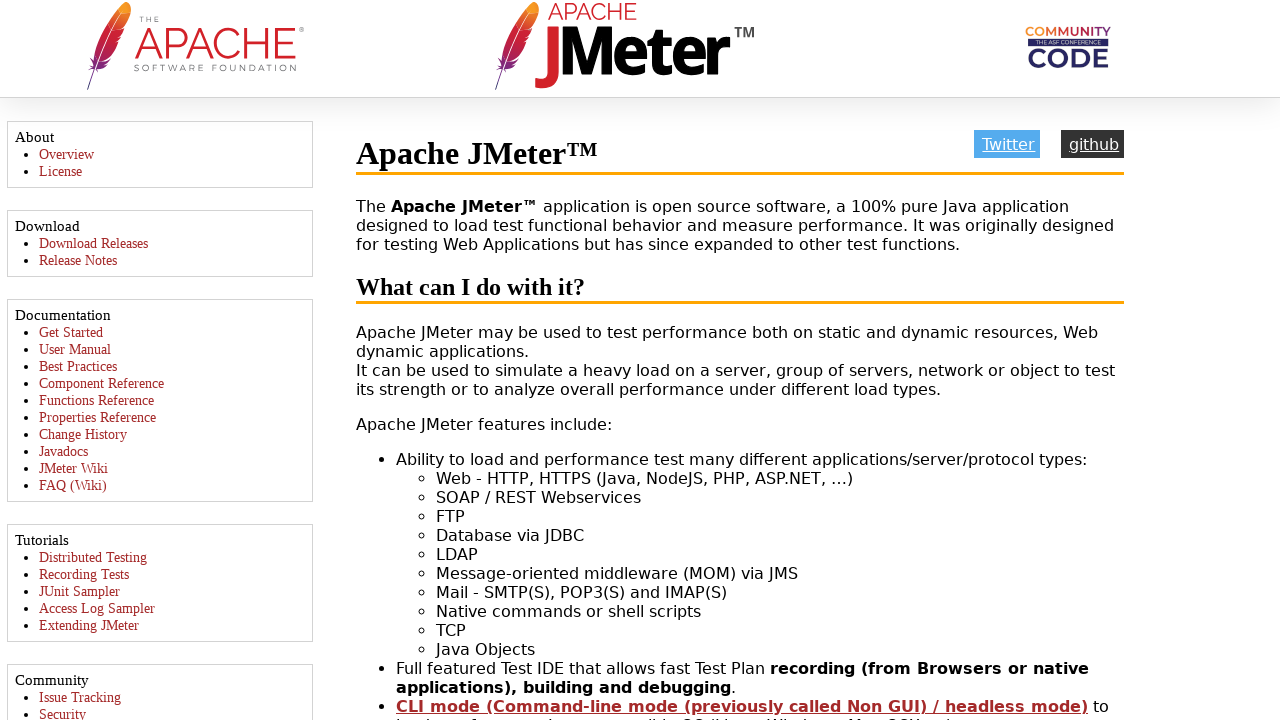

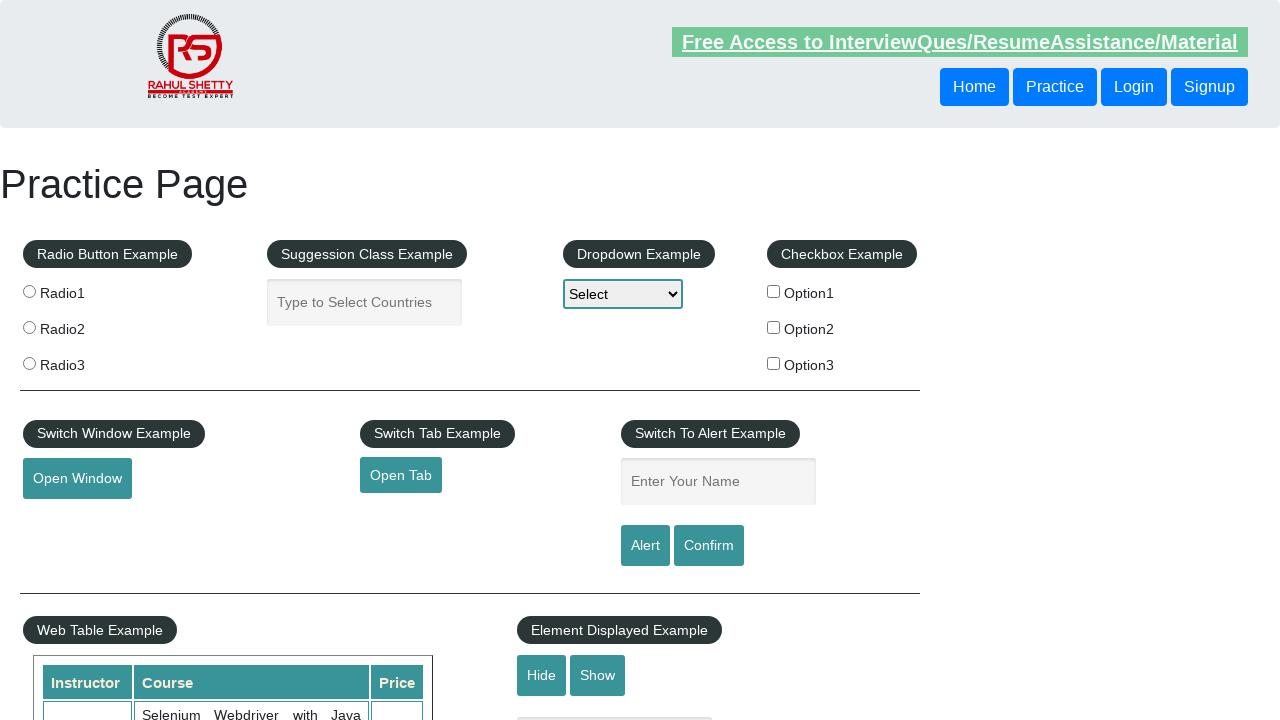